Waits for a price to reach $100, then books an item and solves a mathematical challenge to complete the booking

Starting URL: http://suninjuly.github.io/explicit_wait2.html

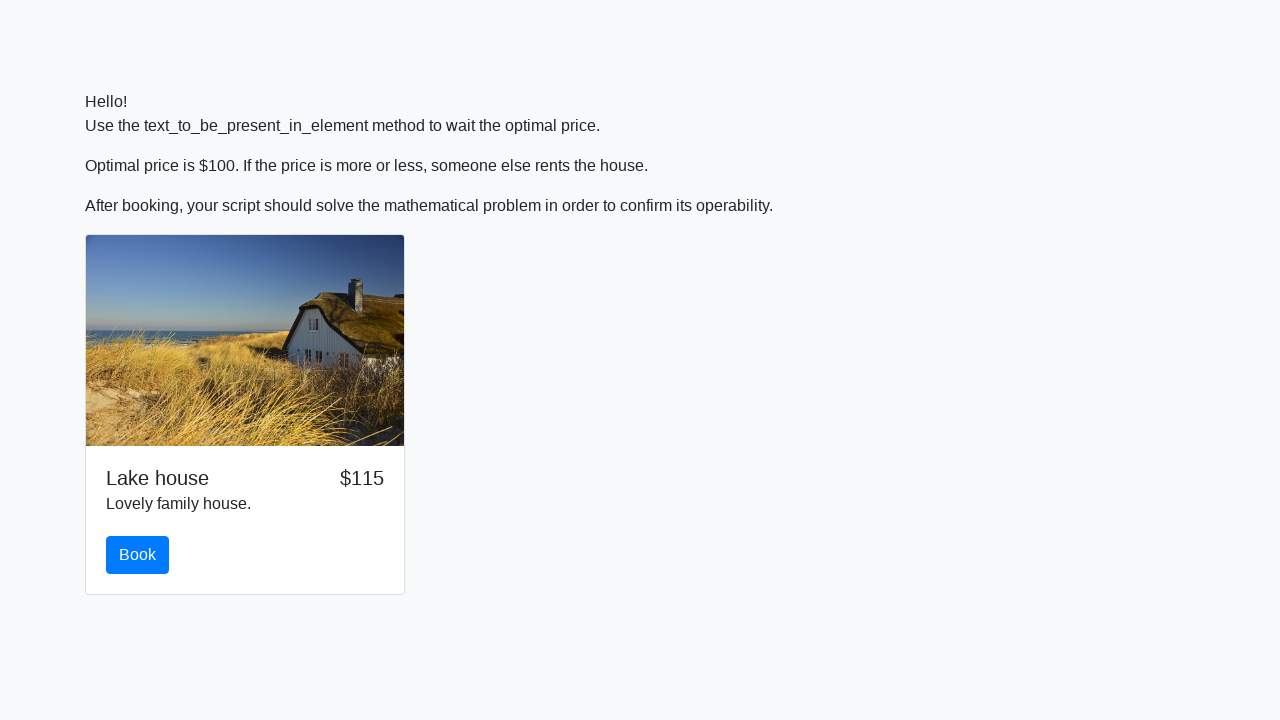

Waited for price to reach $100
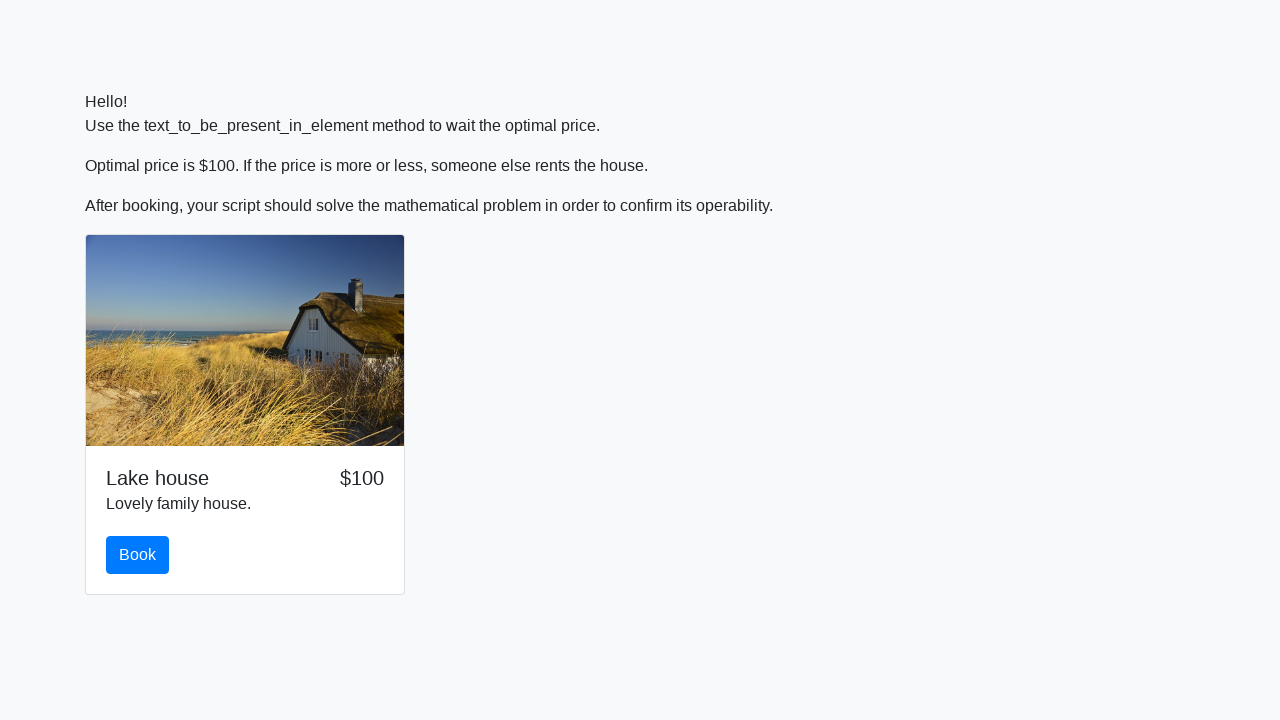

Clicked the book button at (138, 555) on #book
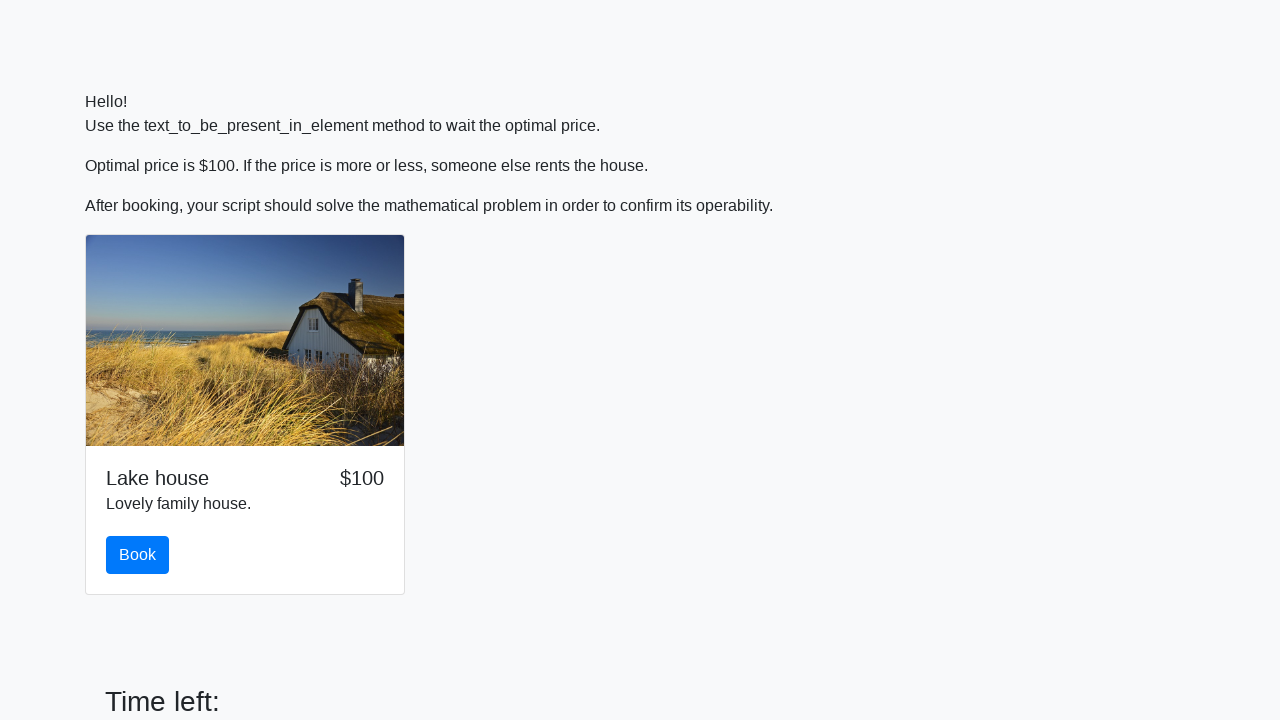

Retrieved mathematical challenge value: 556
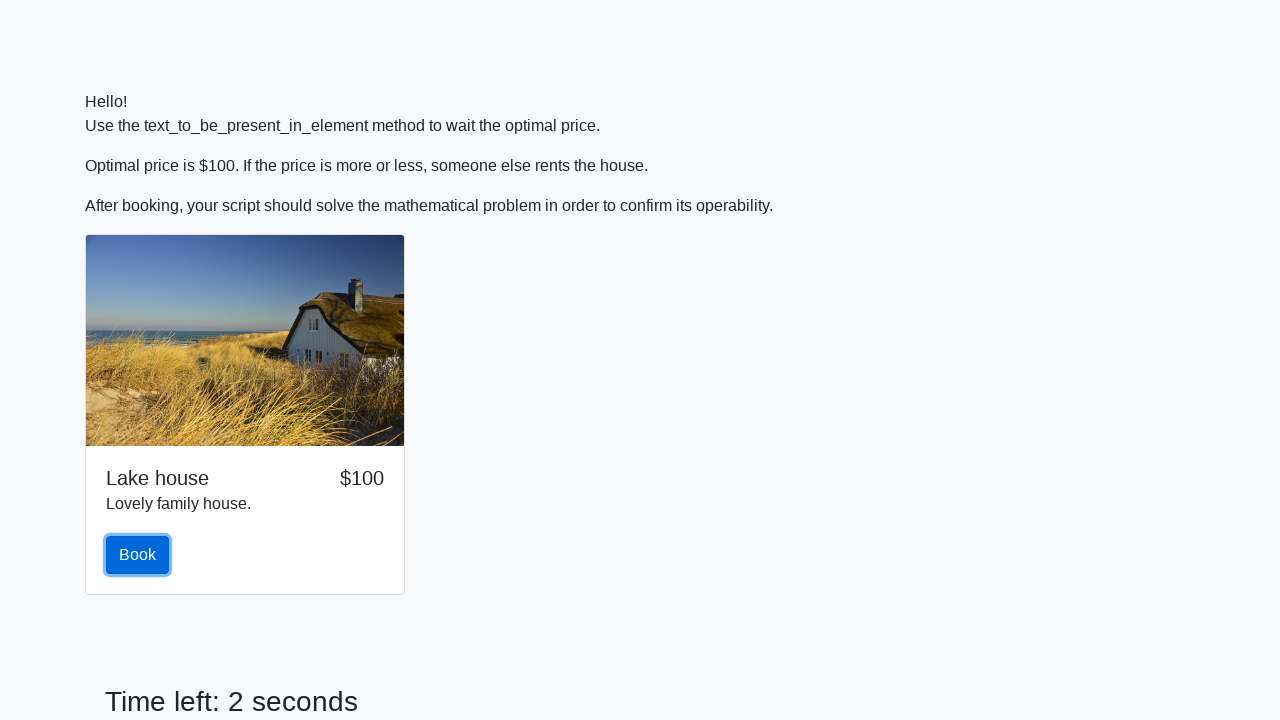

Calculated mathematical answer: -0.2979722087699345
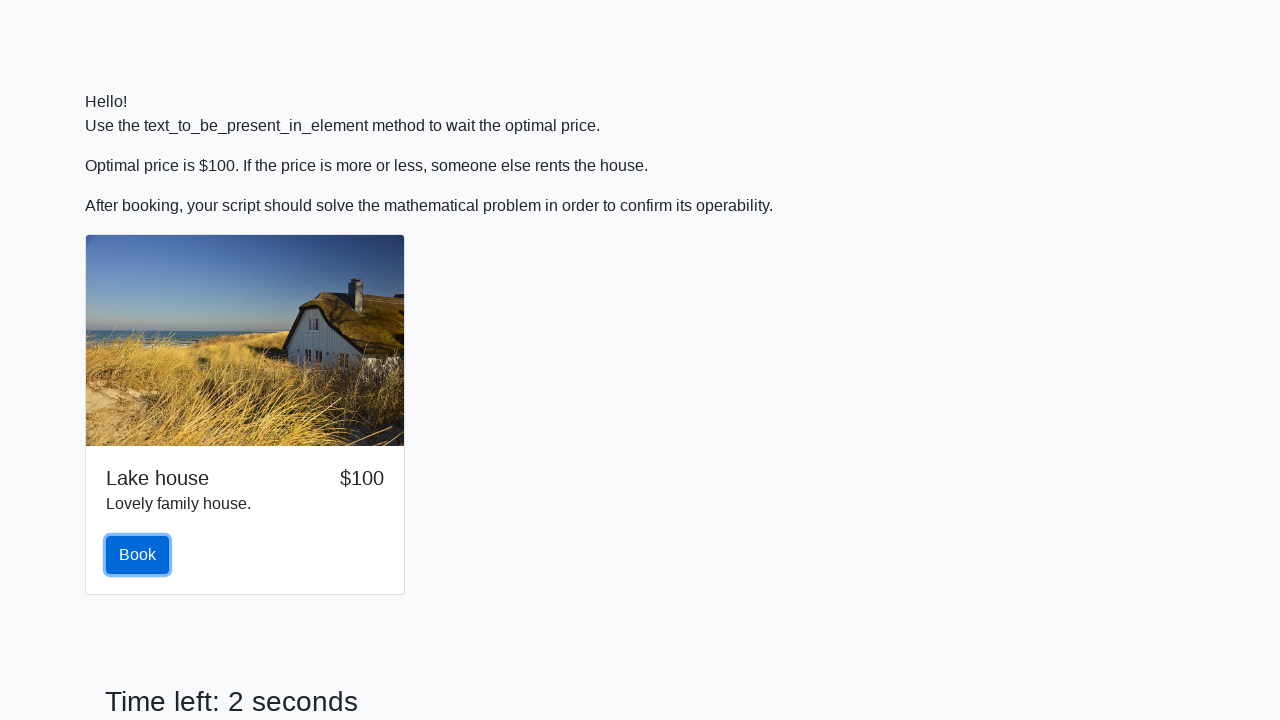

Filled answer field with calculated result on #answer
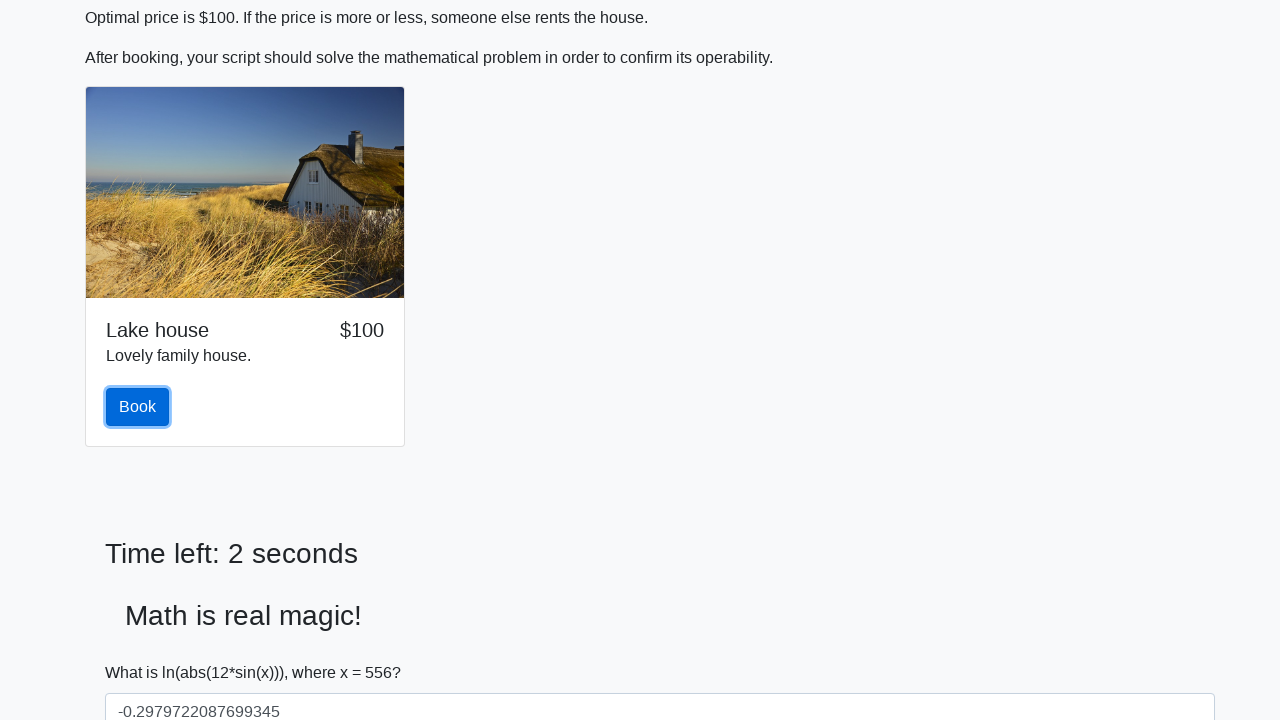

Submitted the mathematical challenge solution at (138, 407) on button.btn
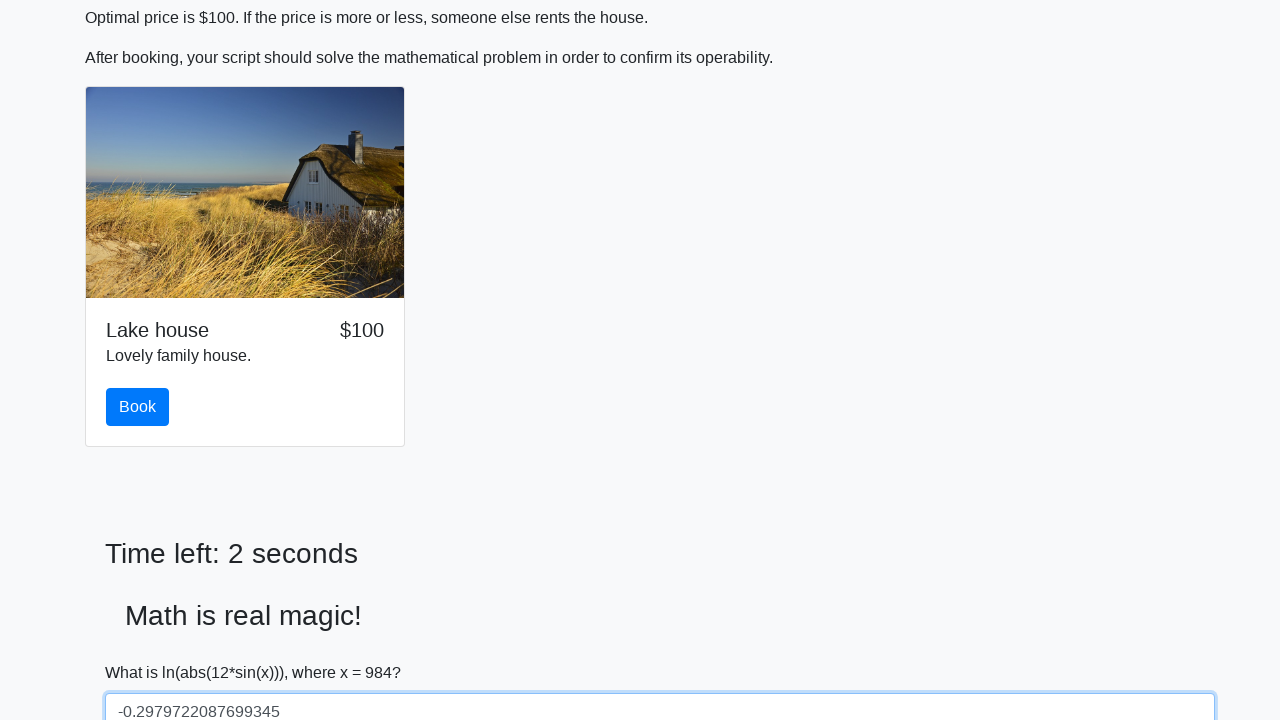

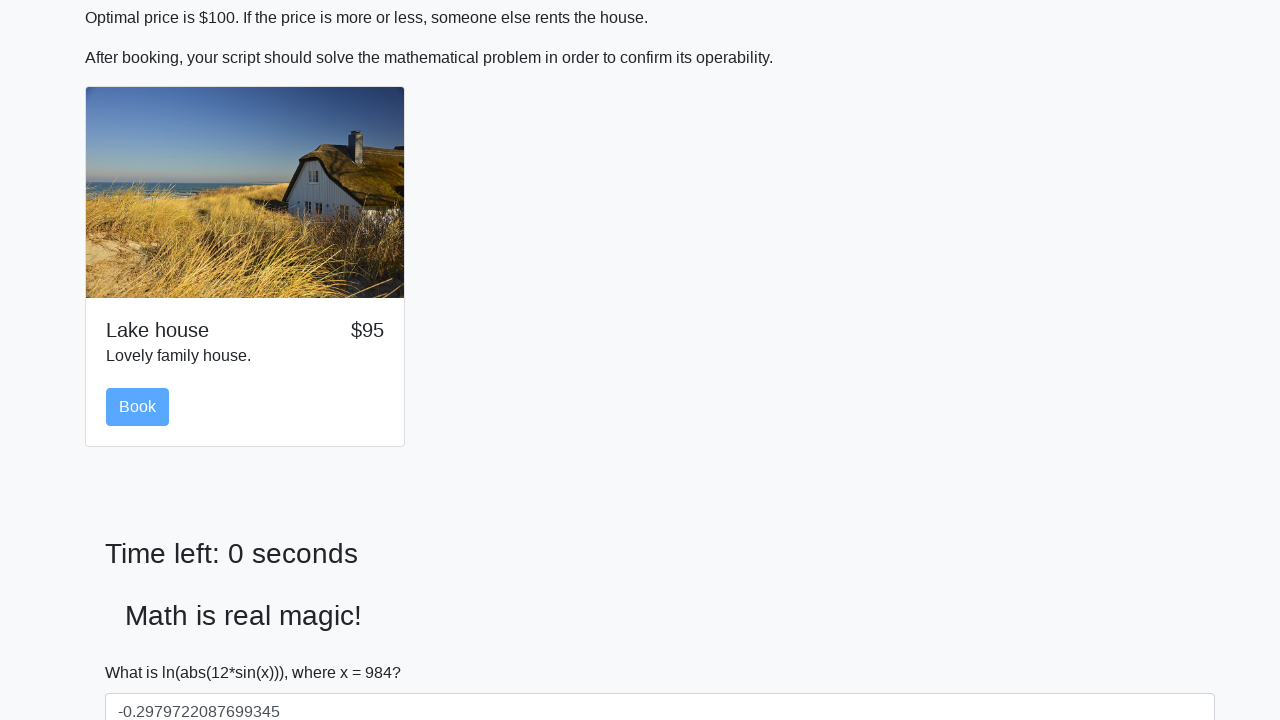